Tests dropdown selection functionality by selecting an option from a dropdown menu and verifying the selection

Starting URL: https://the-internet.herokuapp.com/dropdown

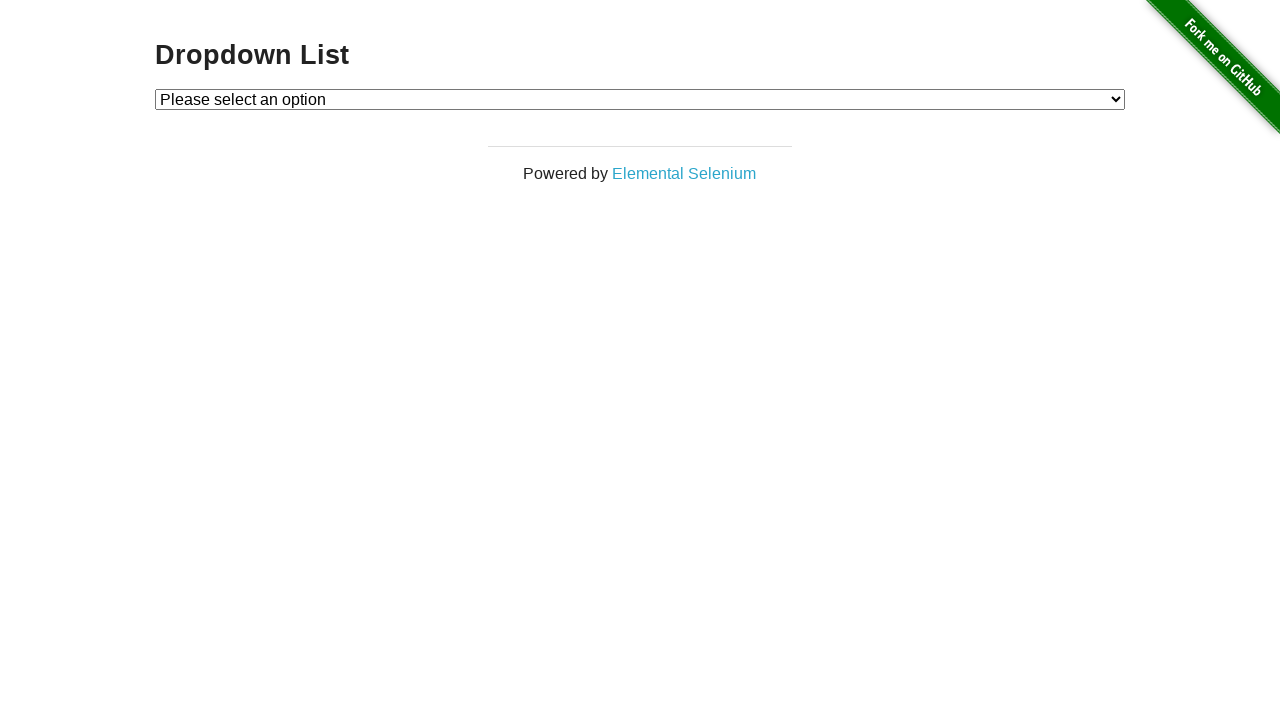

Located dropdown element with id 'dropdown'
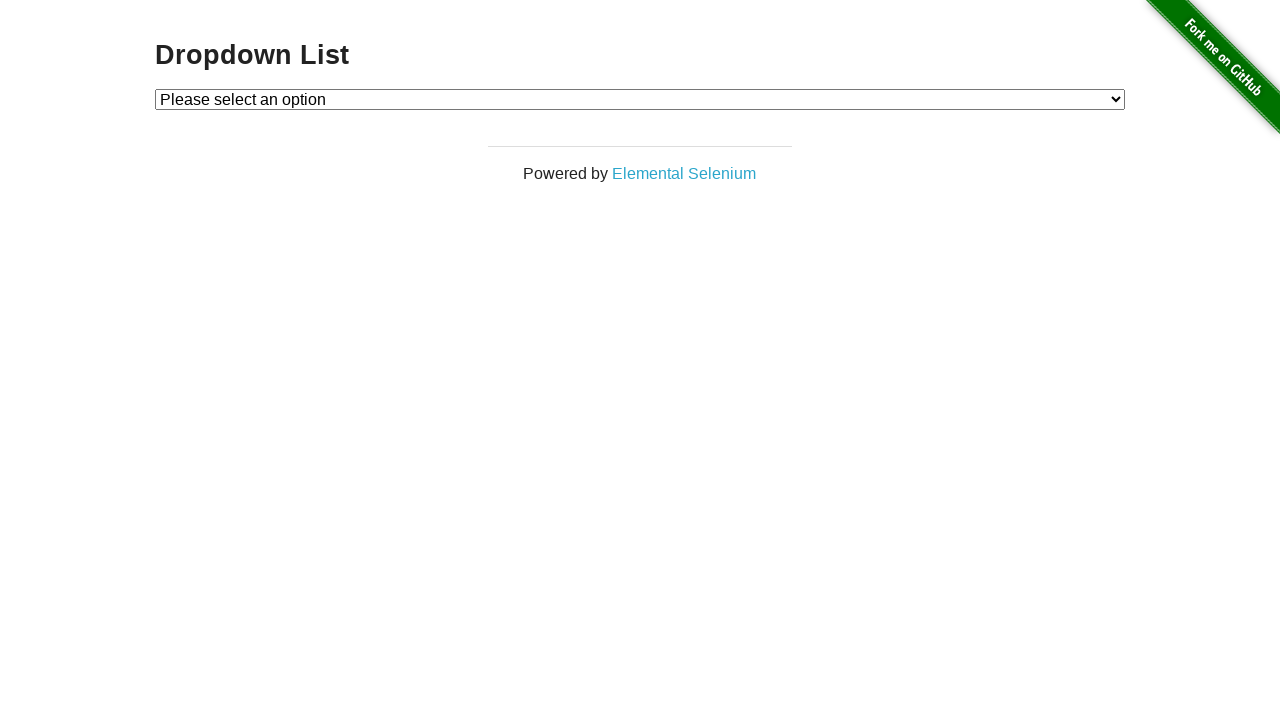

Selected 'Option 2' from dropdown menu on #dropdown
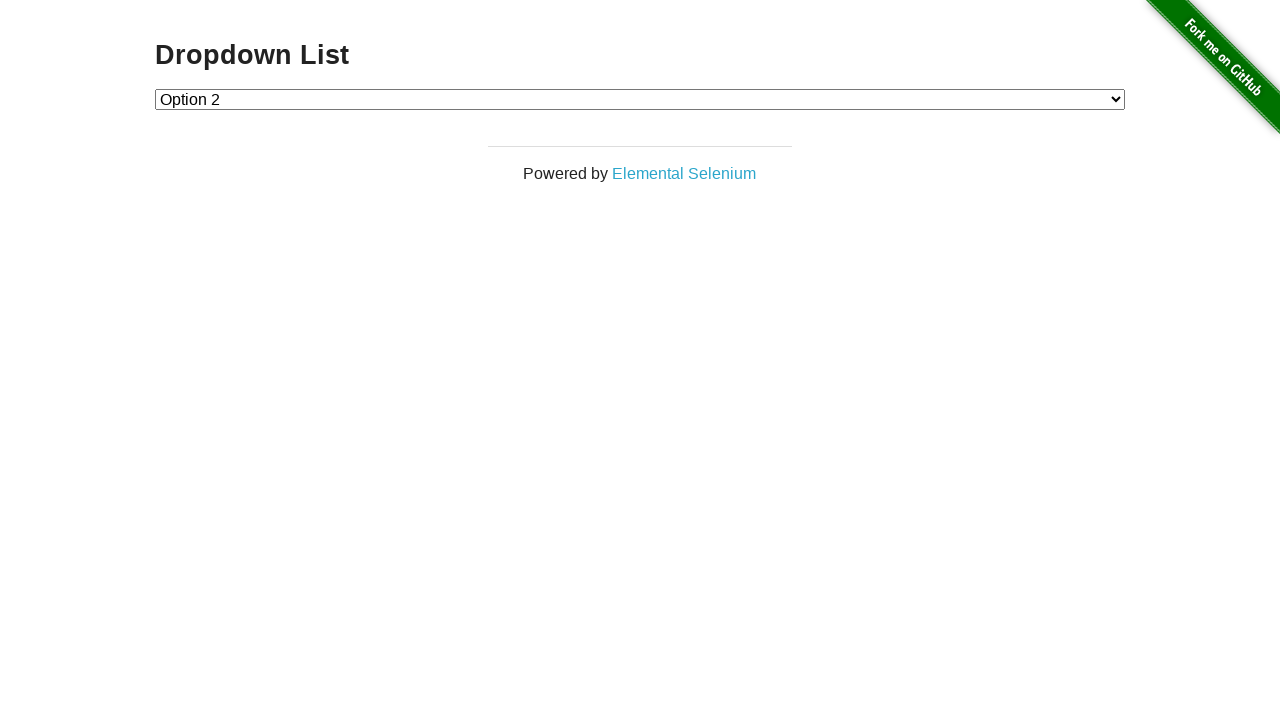

Located the selected option element (value='2')
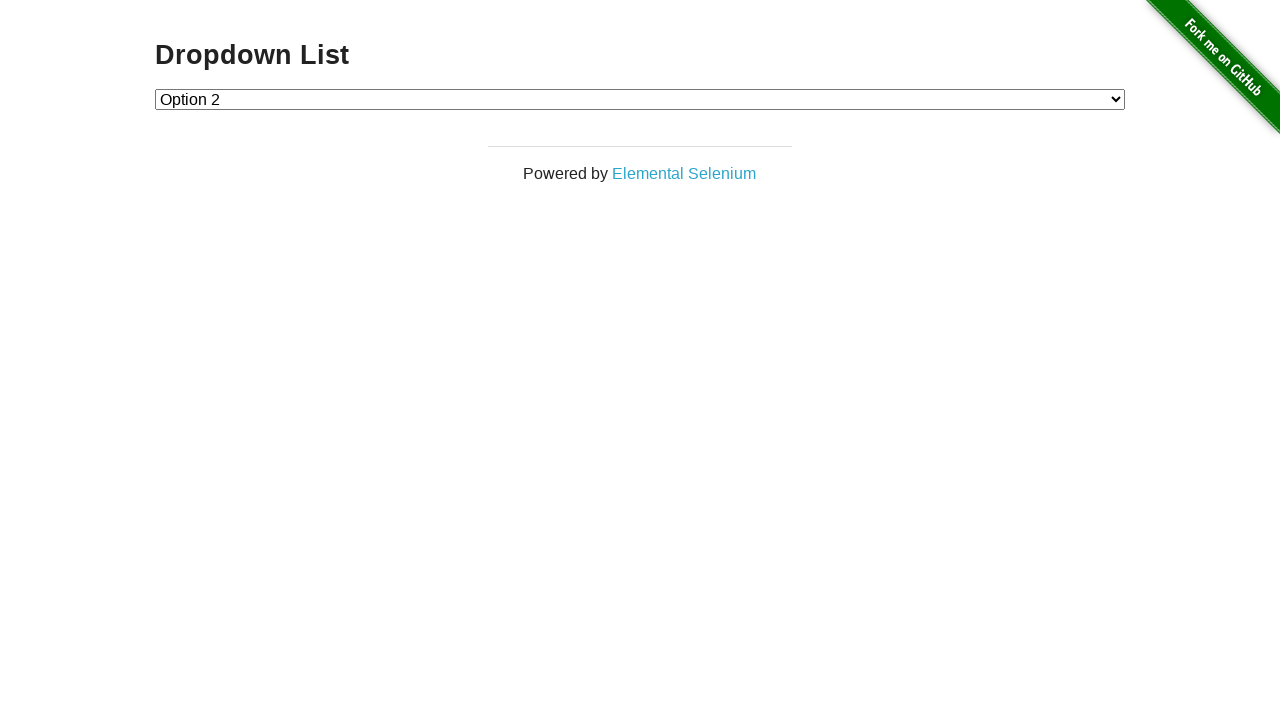

Verified that Option 2 is selected (has 'selected' attribute)
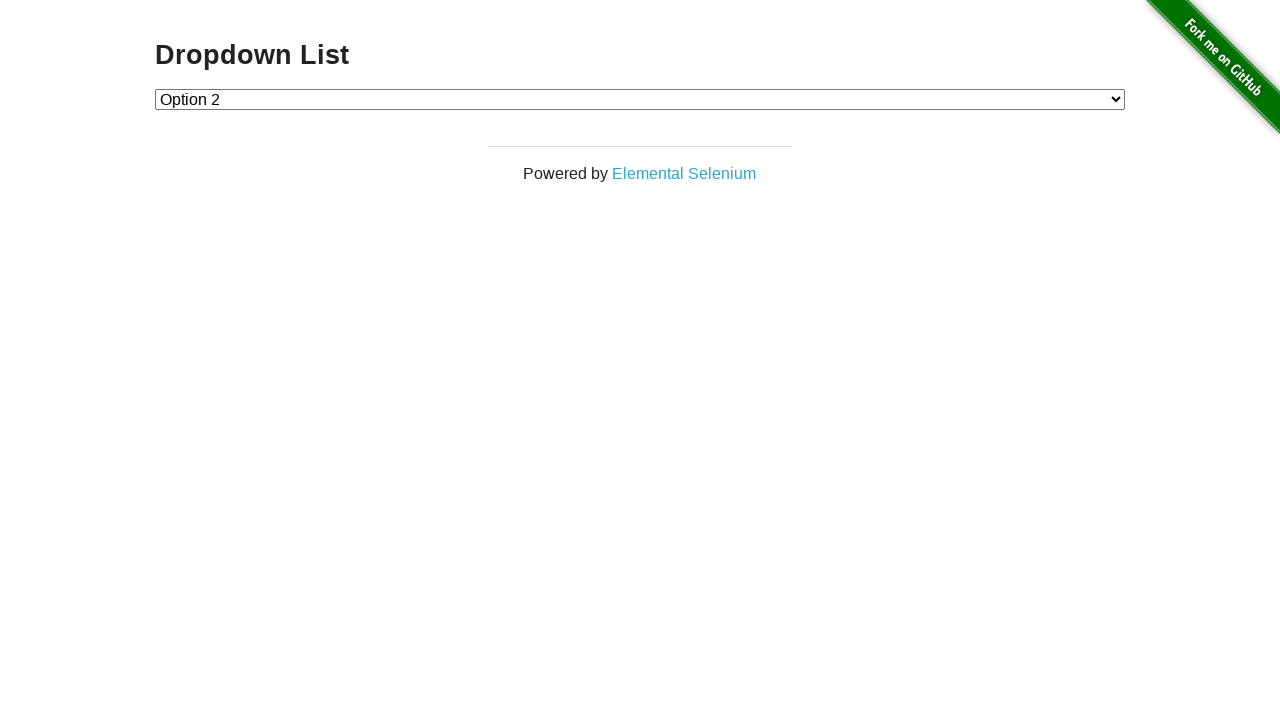

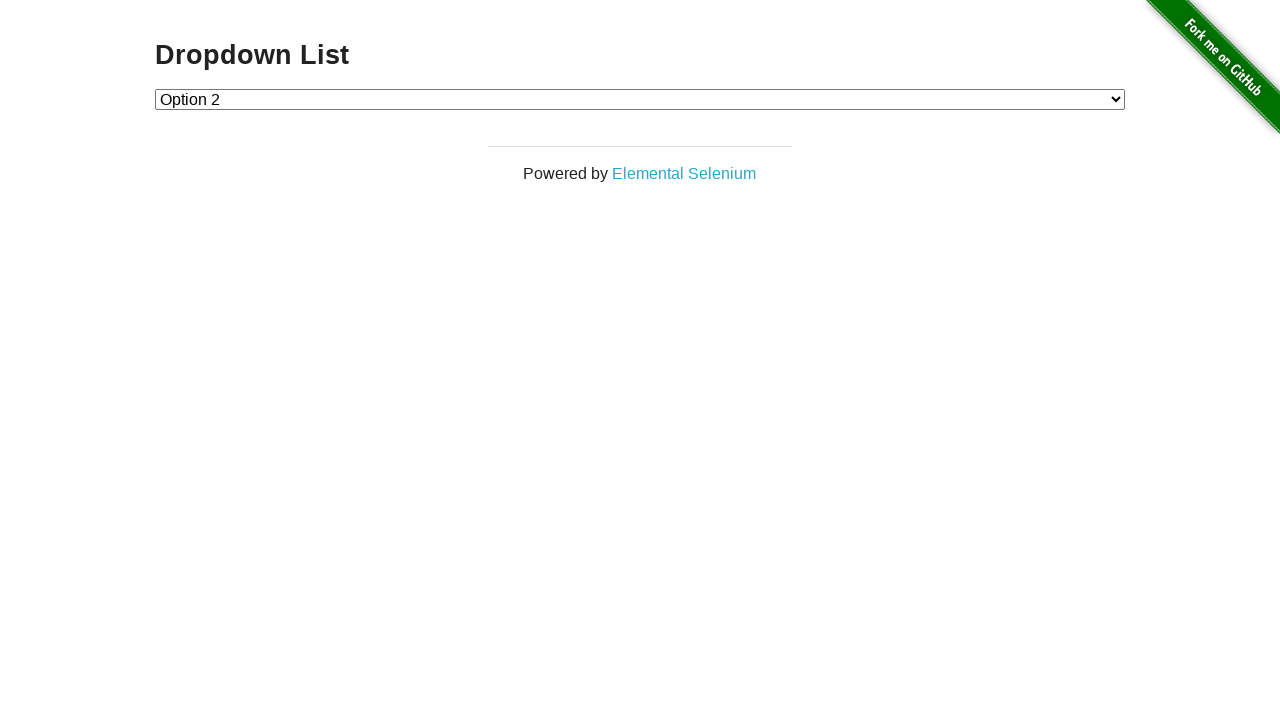